Navigates to GitHub homepage and verifies the page loads successfully by checking the page title

Starting URL: https://github.com

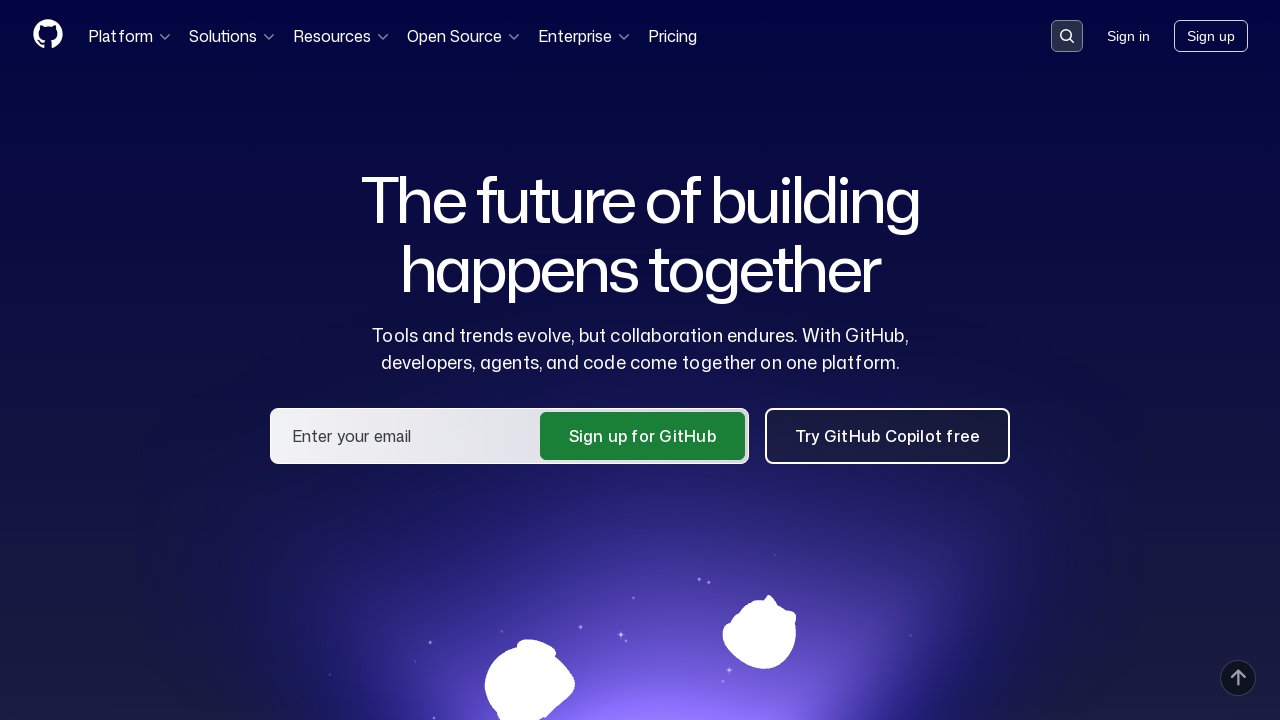

Navigated to GitHub homepage at https://github.com
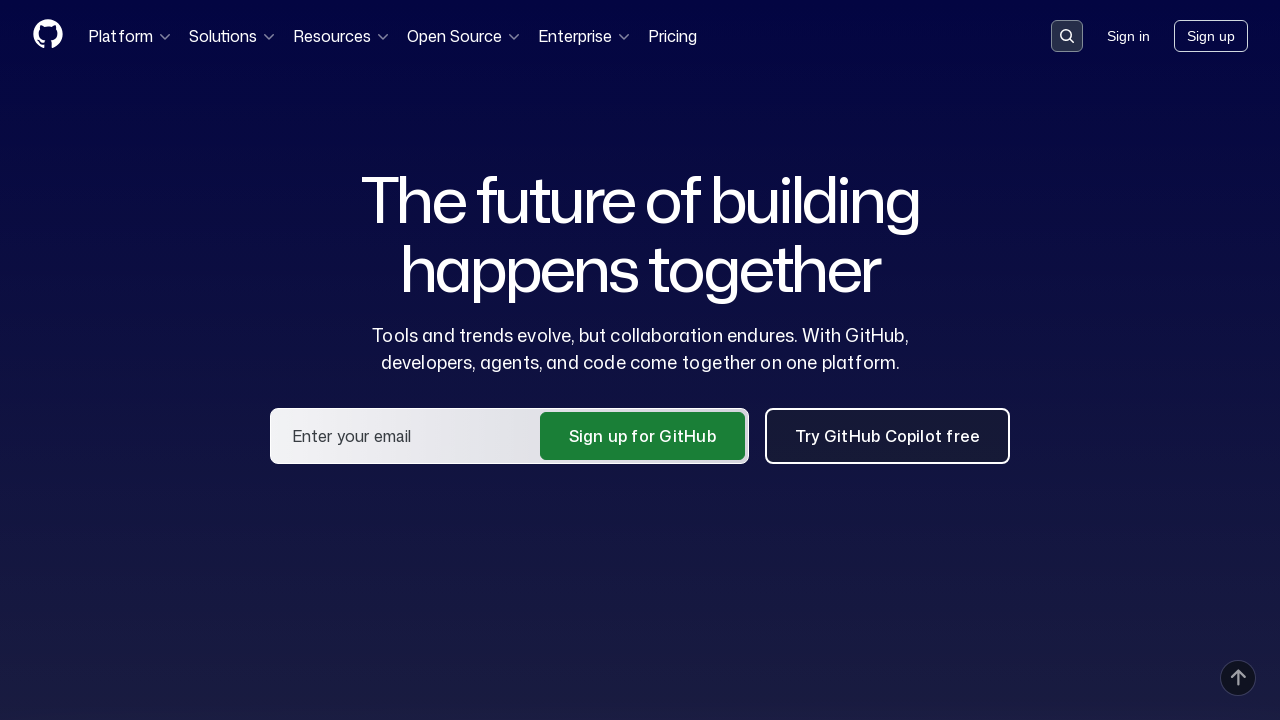

Page DOM content loaded successfully
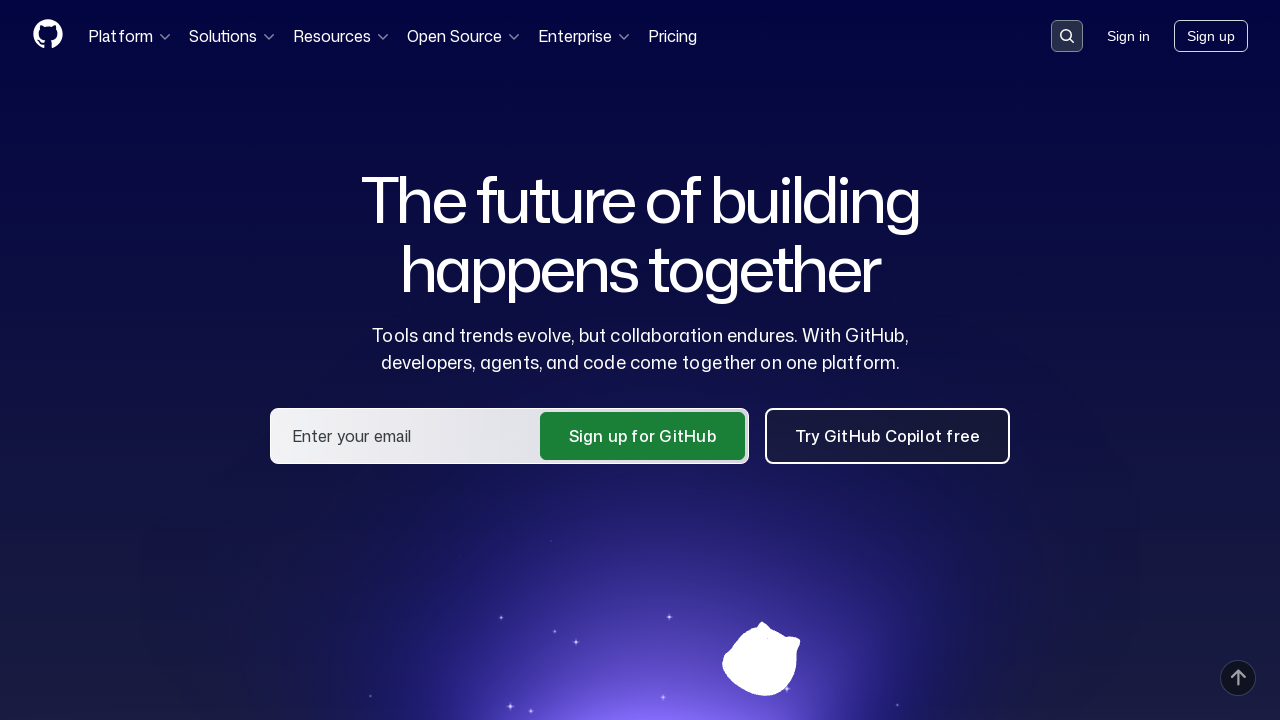

Verified page title contains 'GitHub'
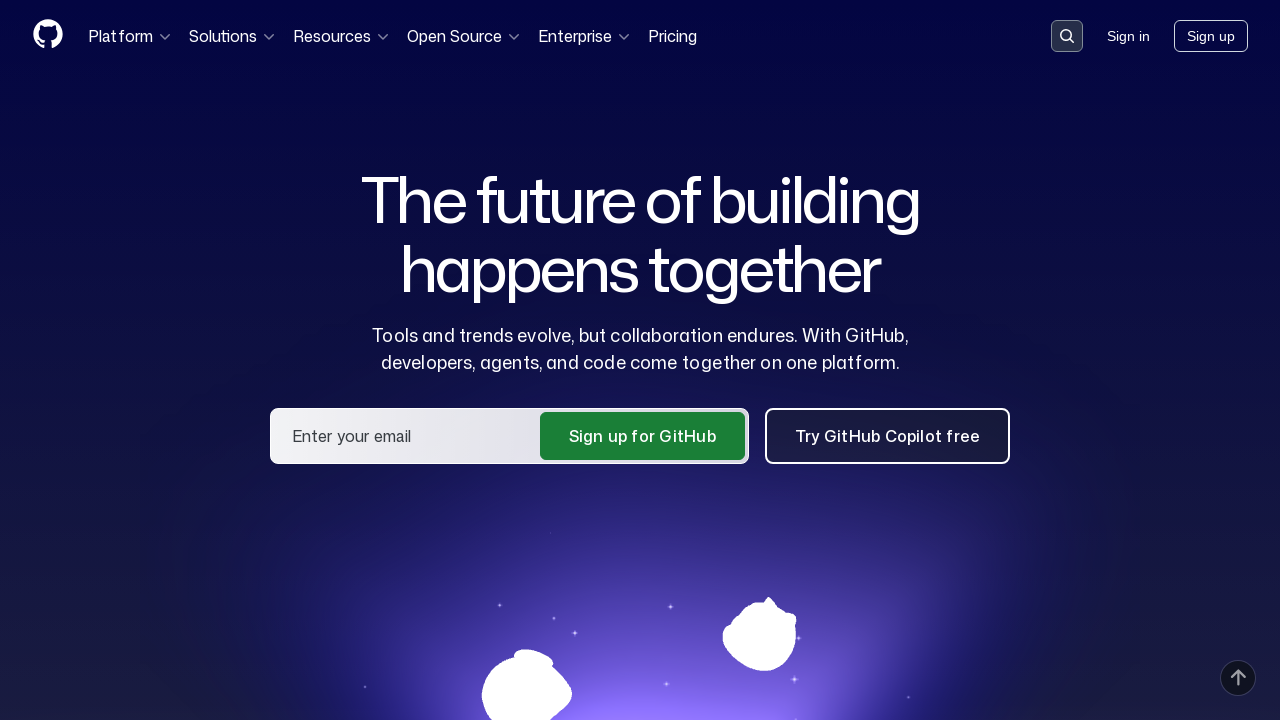

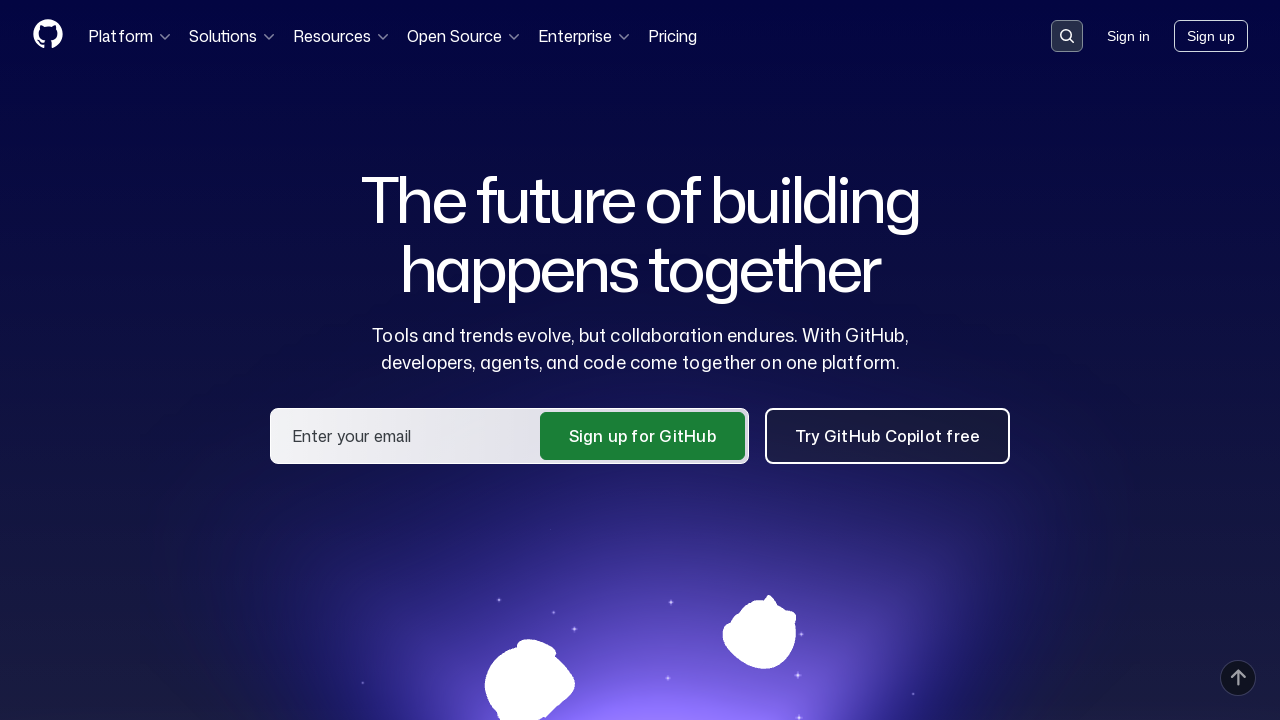